Tests various JavaScript events on a test page including click, double-click, right-click, focus, blur, keyboard events, and mouse events to verify proper event handling.

Starting URL: https://testpages.herokuapp.com/styled/events/javascript-events.html

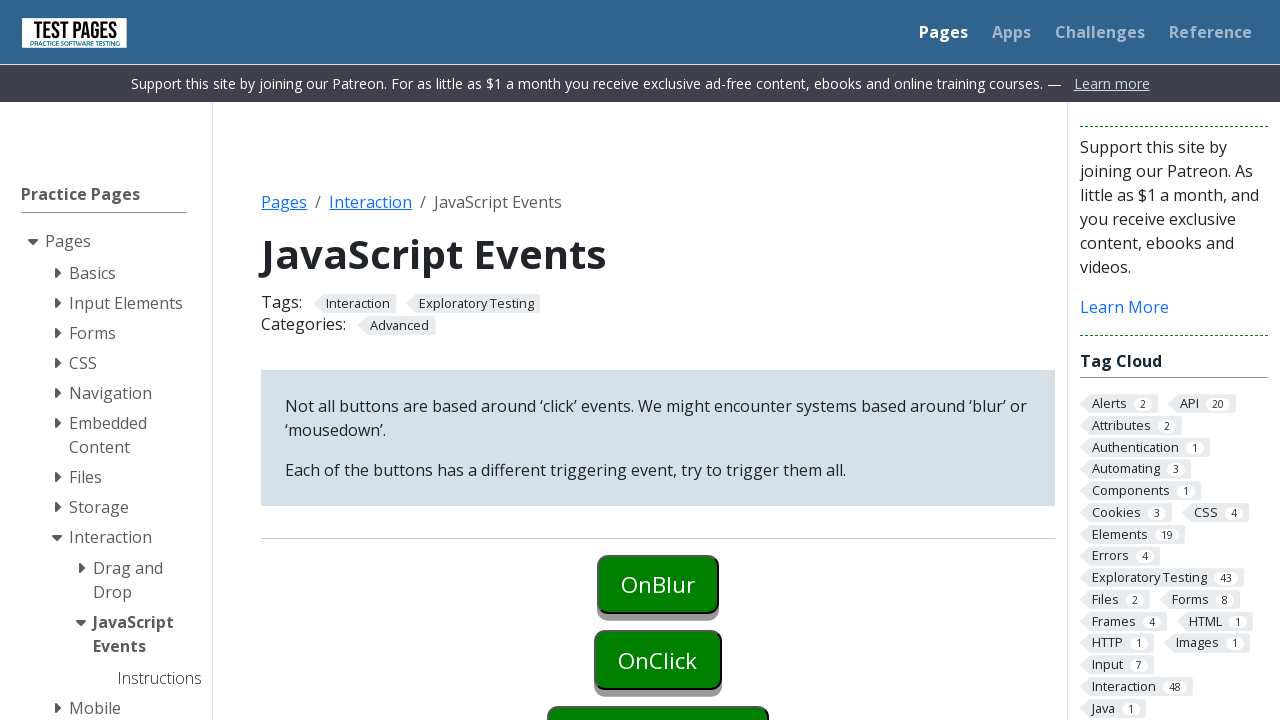

Navigated to JavaScript events test page
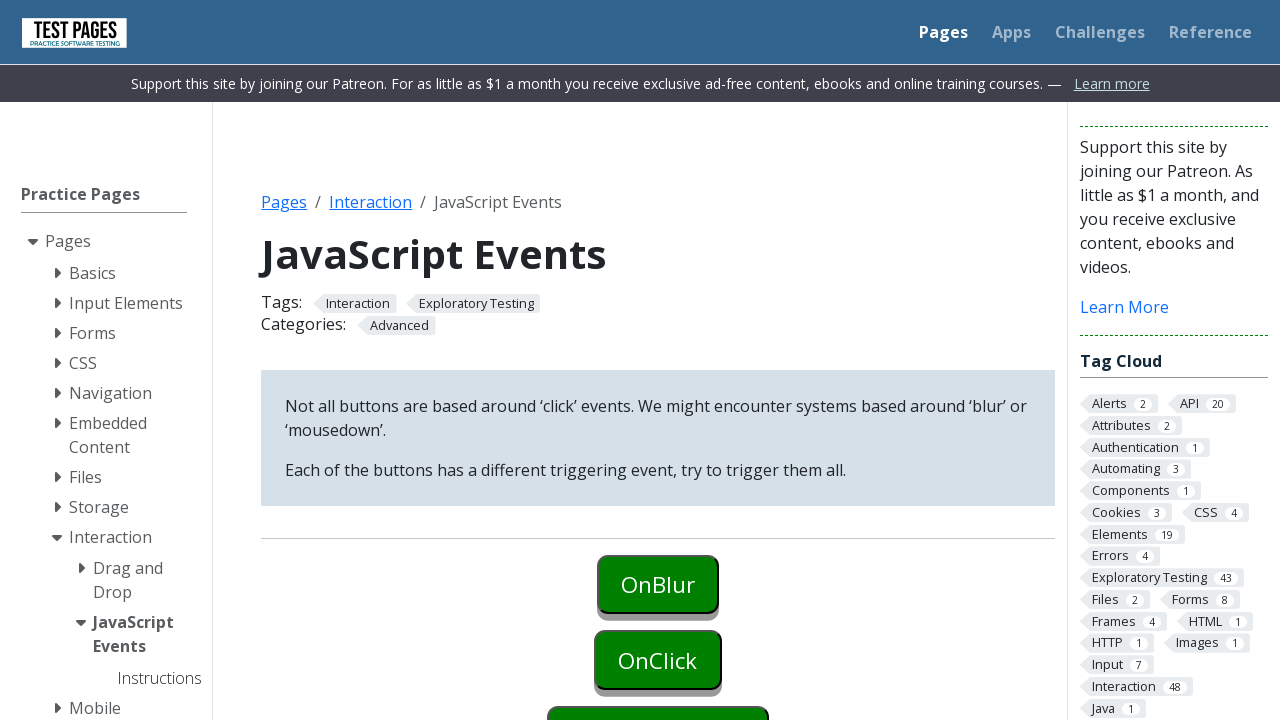

Clicked onblur element to trigger blur event at (658, 584) on #onblur
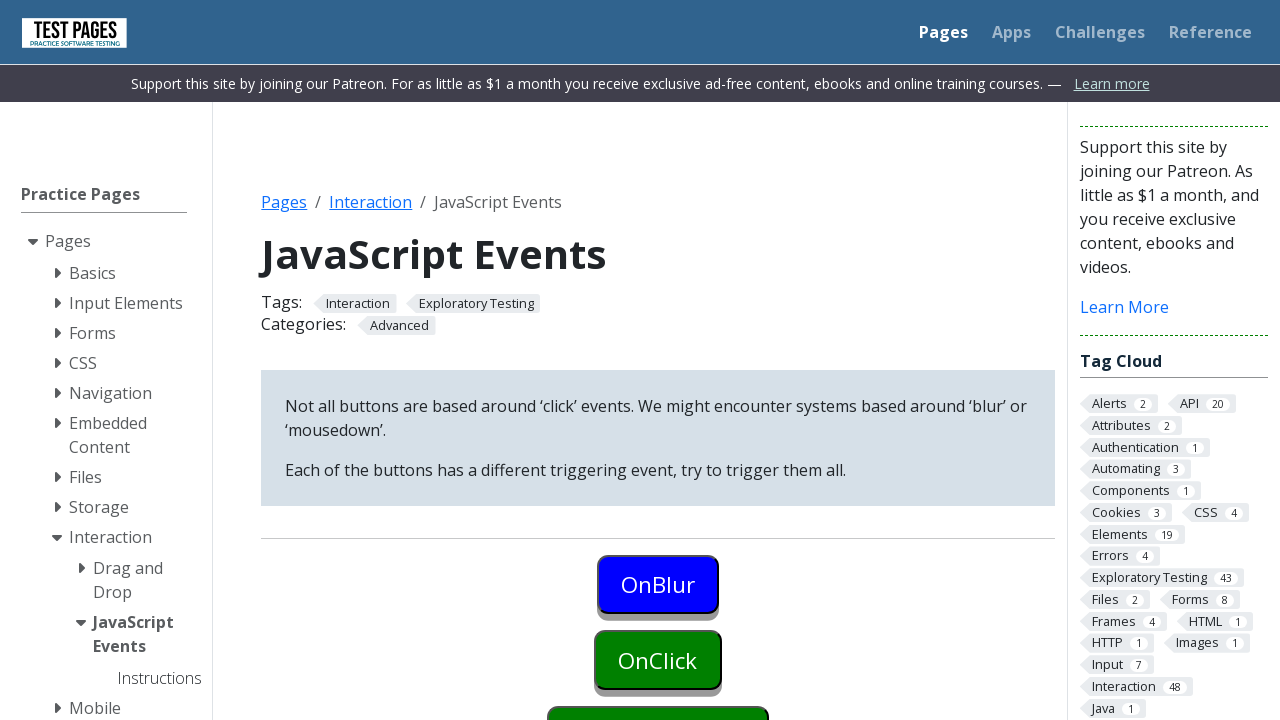

Clicked onclick element to trigger click event at (658, 660) on #onclick
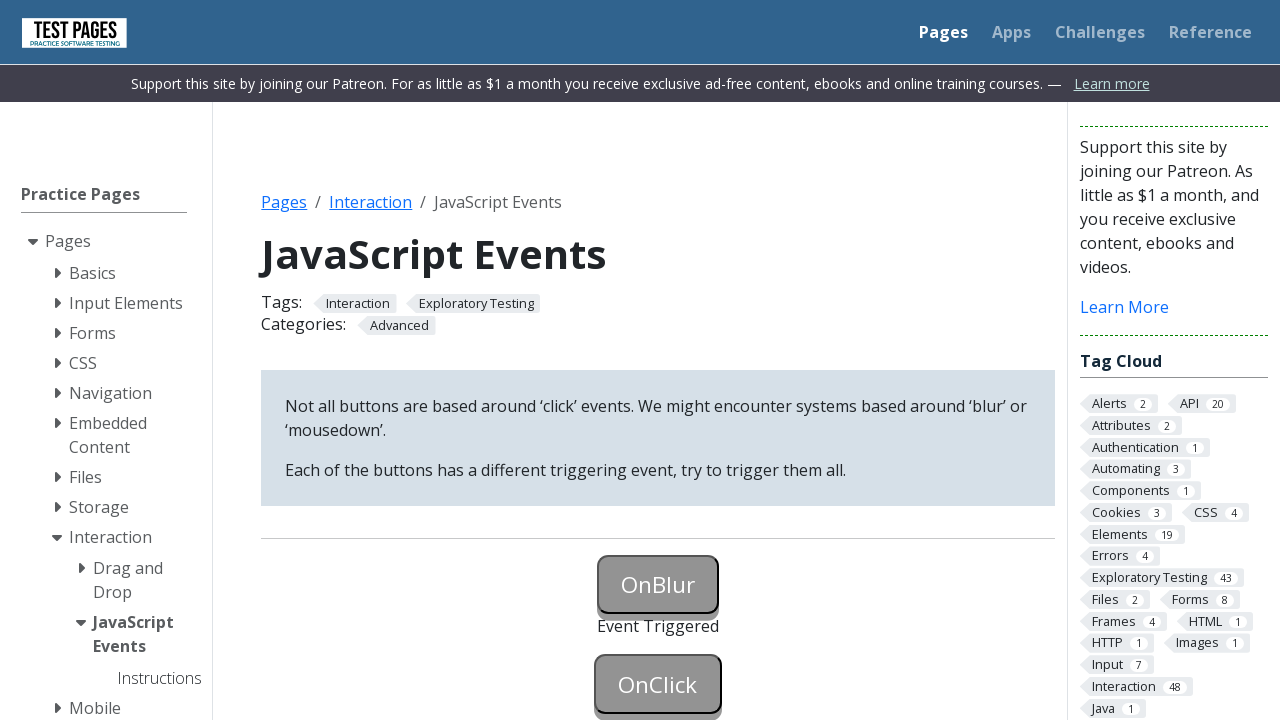

Right-clicked oncontextmenu element to trigger context menu event at (658, 360) on #oncontextmenu
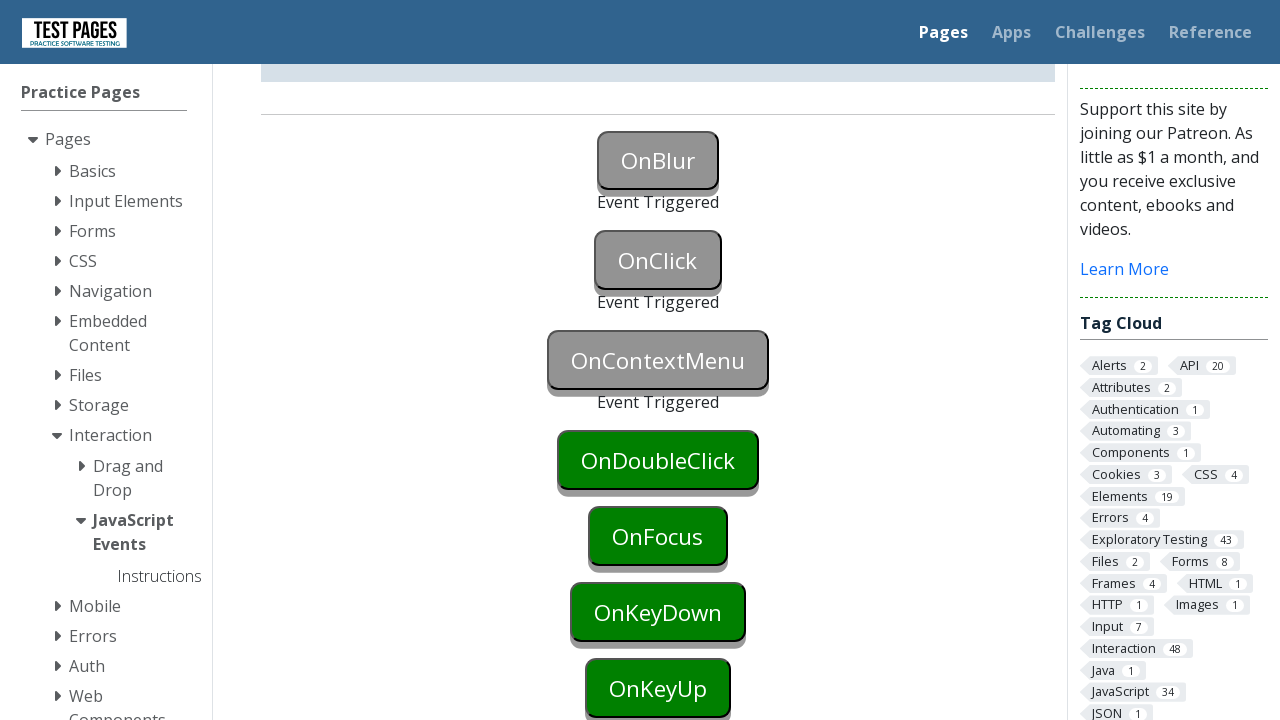

Double-clicked ondoubleclick element to trigger double-click event at (658, 460) on #ondoubleclick
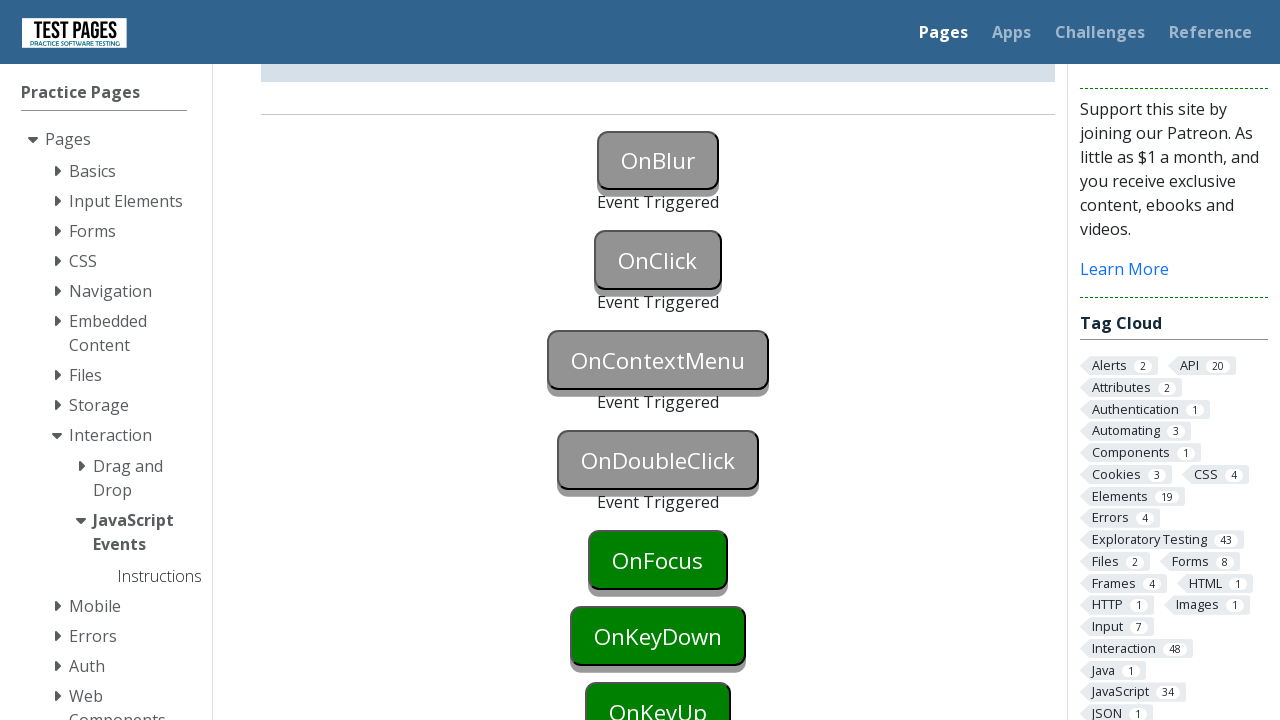

Clicked onfocus element to trigger focus event at (658, 560) on #onfocus
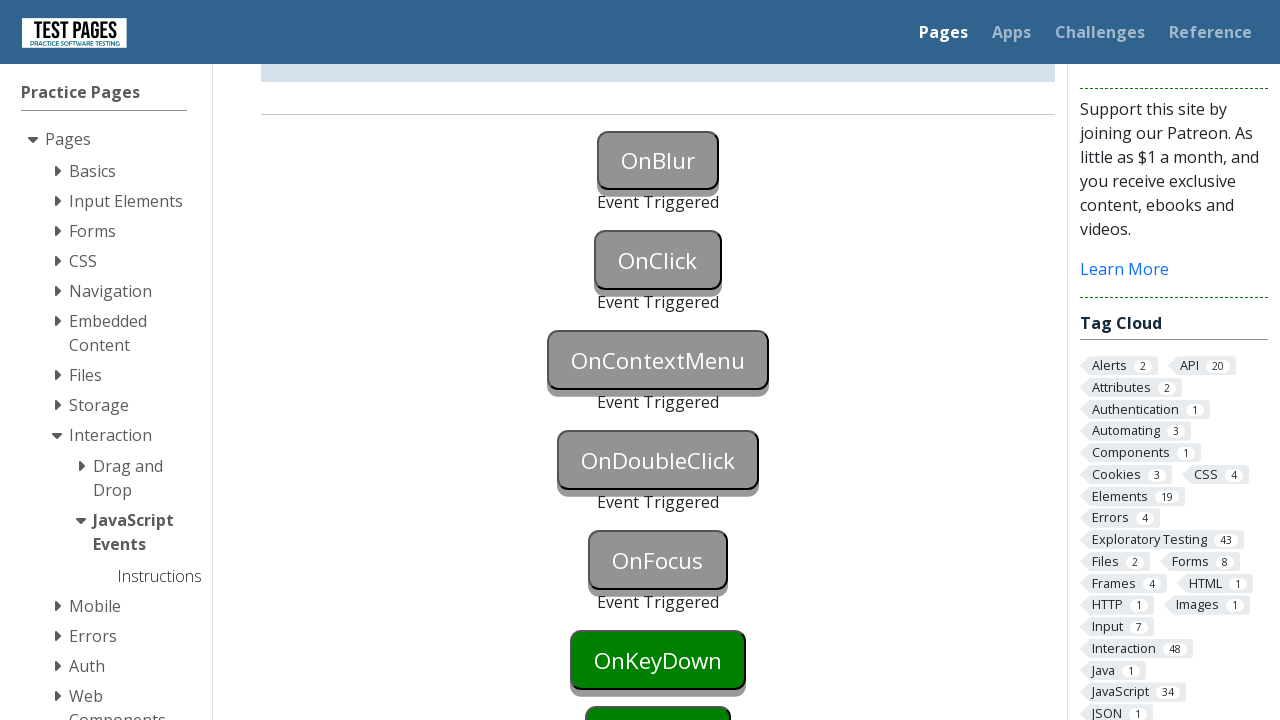

Clicked onkeydown element to prepare for key event at (658, 660) on #onkeydown
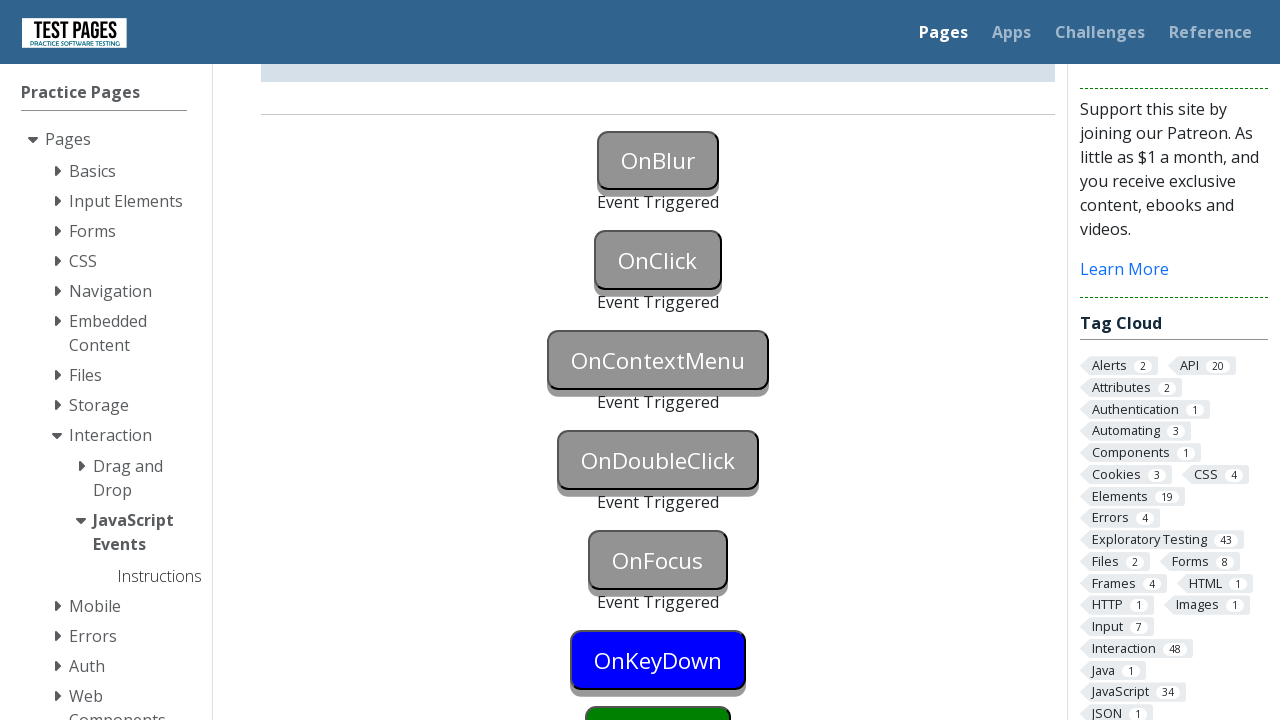

Pressed key 'a' down to trigger onkeydown event
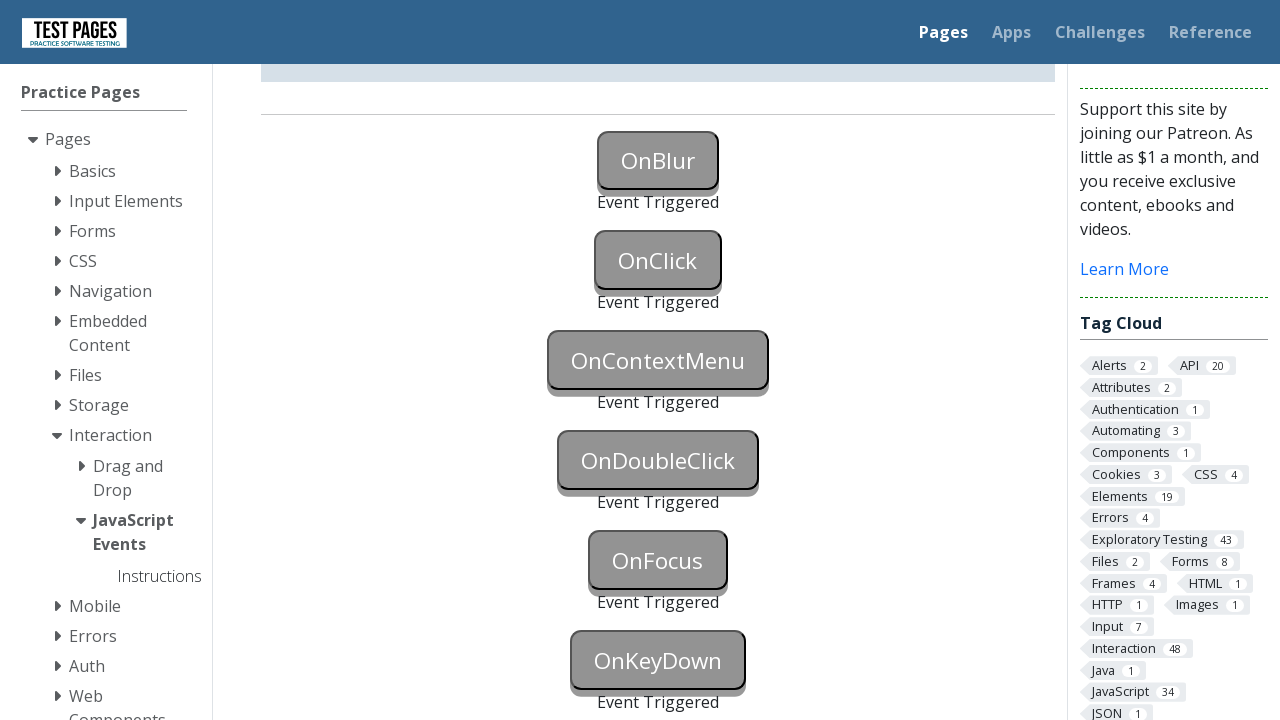

Released key 'a' to complete key down test
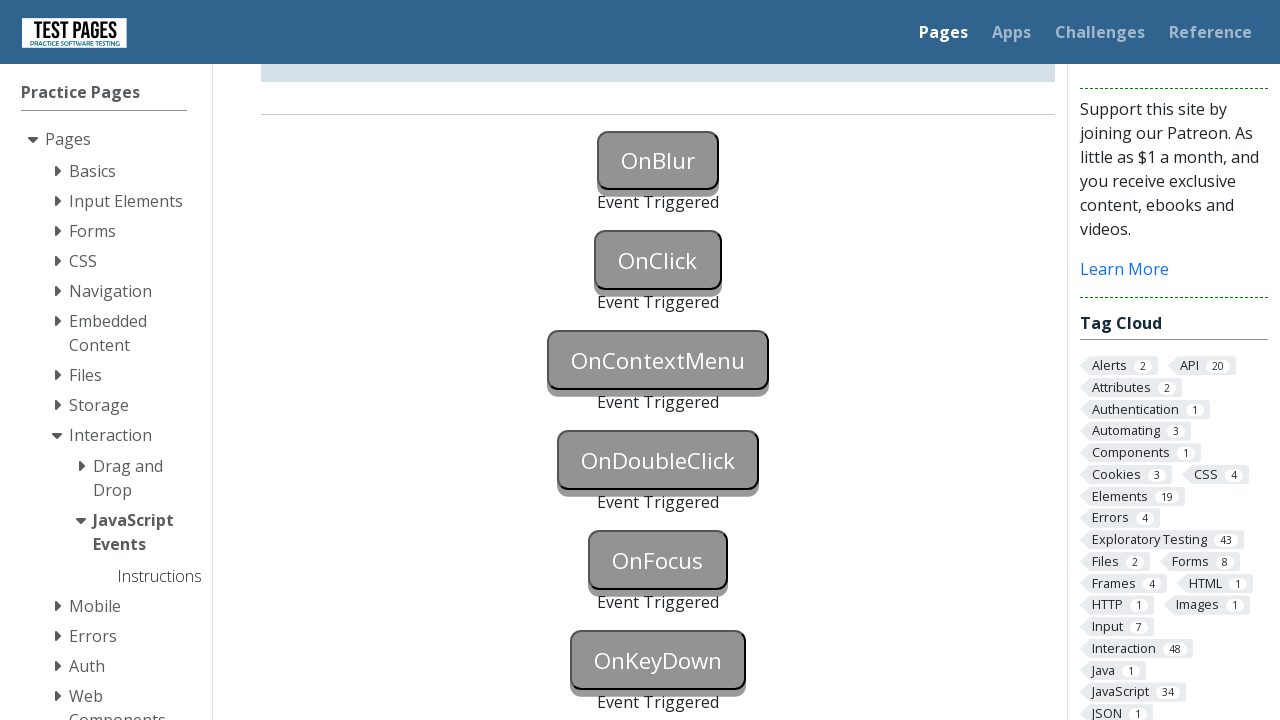

Clicked onkeyup element to prepare for key event at (658, 360) on #onkeyup
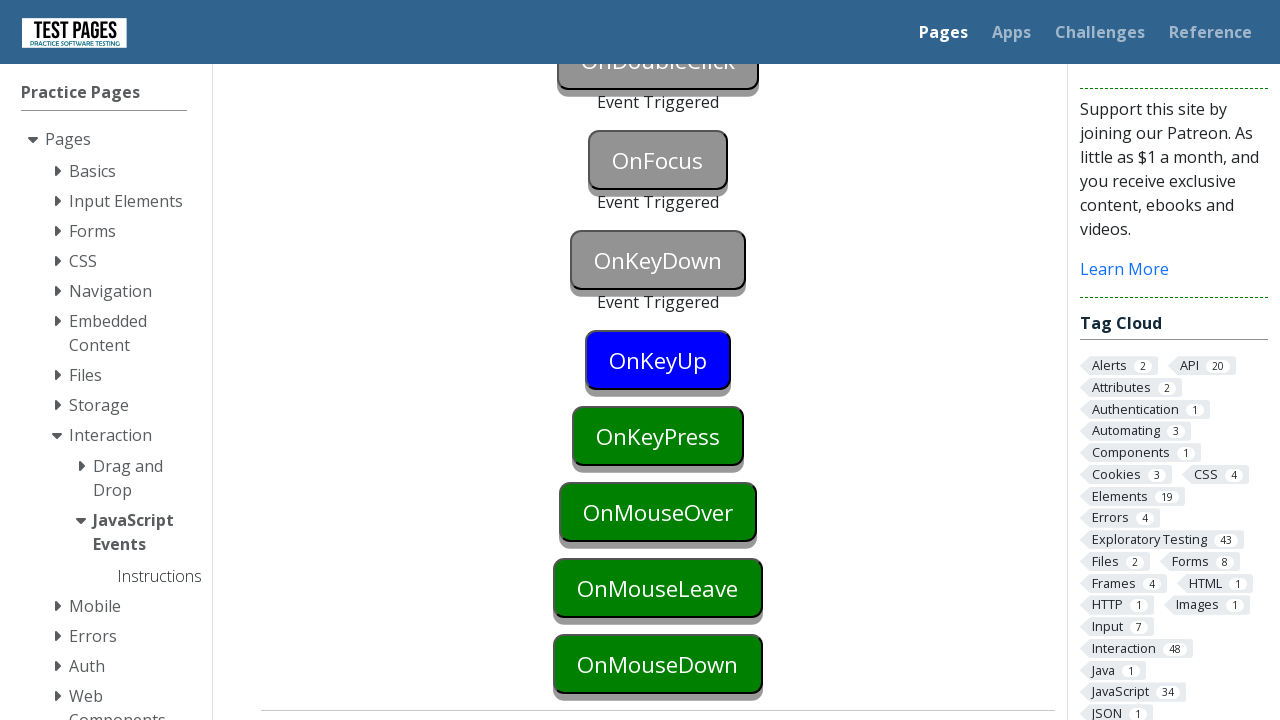

Pressed key 'c' down
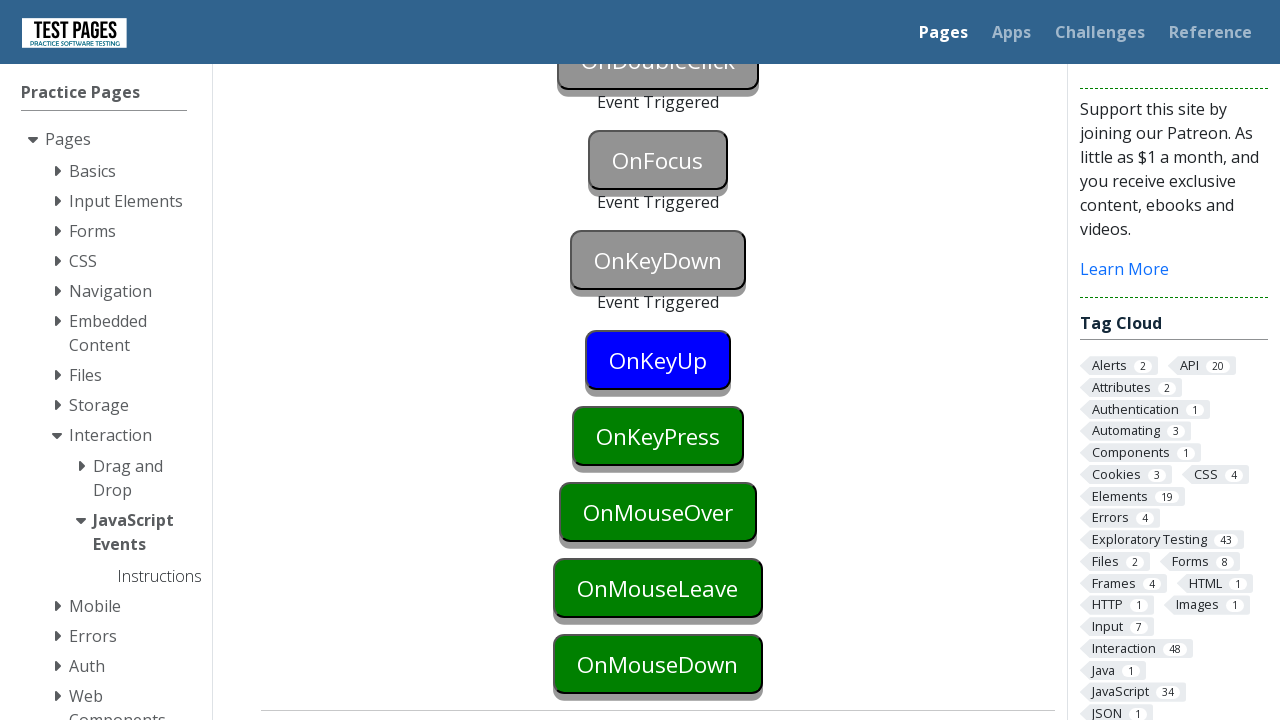

Released key 'c' to trigger onkeyup event
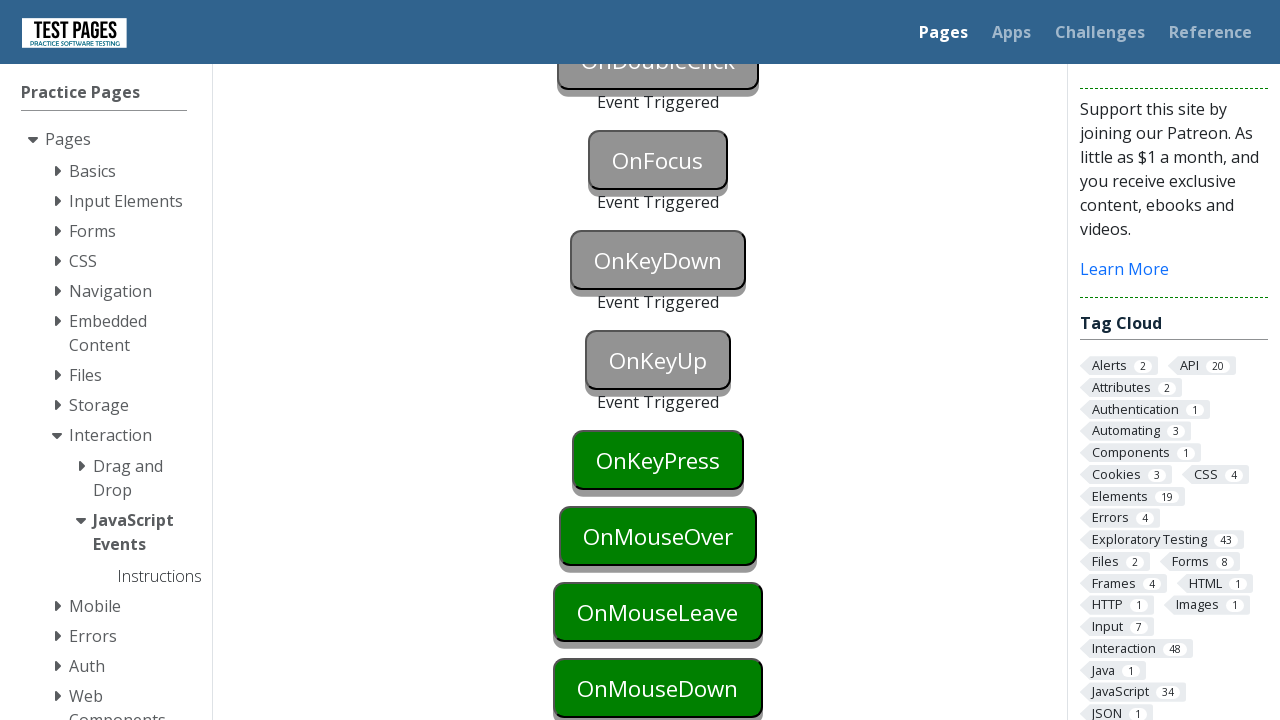

Clicked onkeypress element to prepare for key press event at (658, 460) on #onkeypress
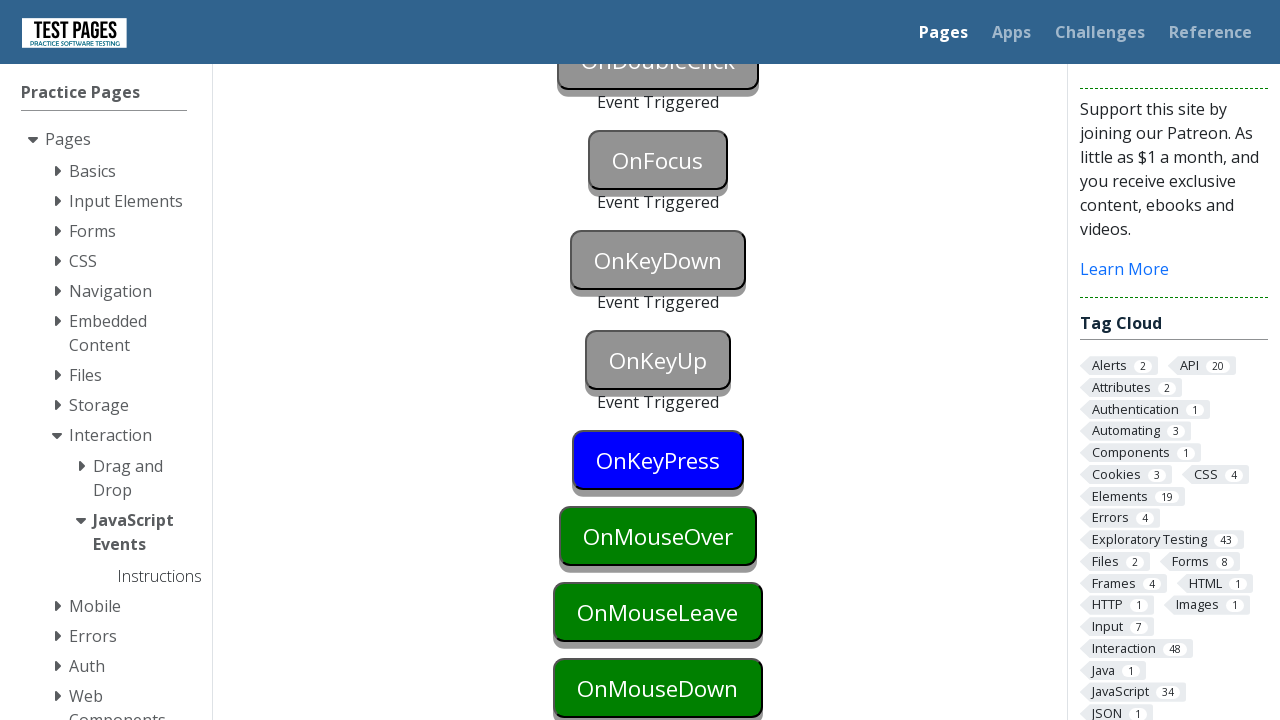

Pressed key 'b' to trigger onkeypress event
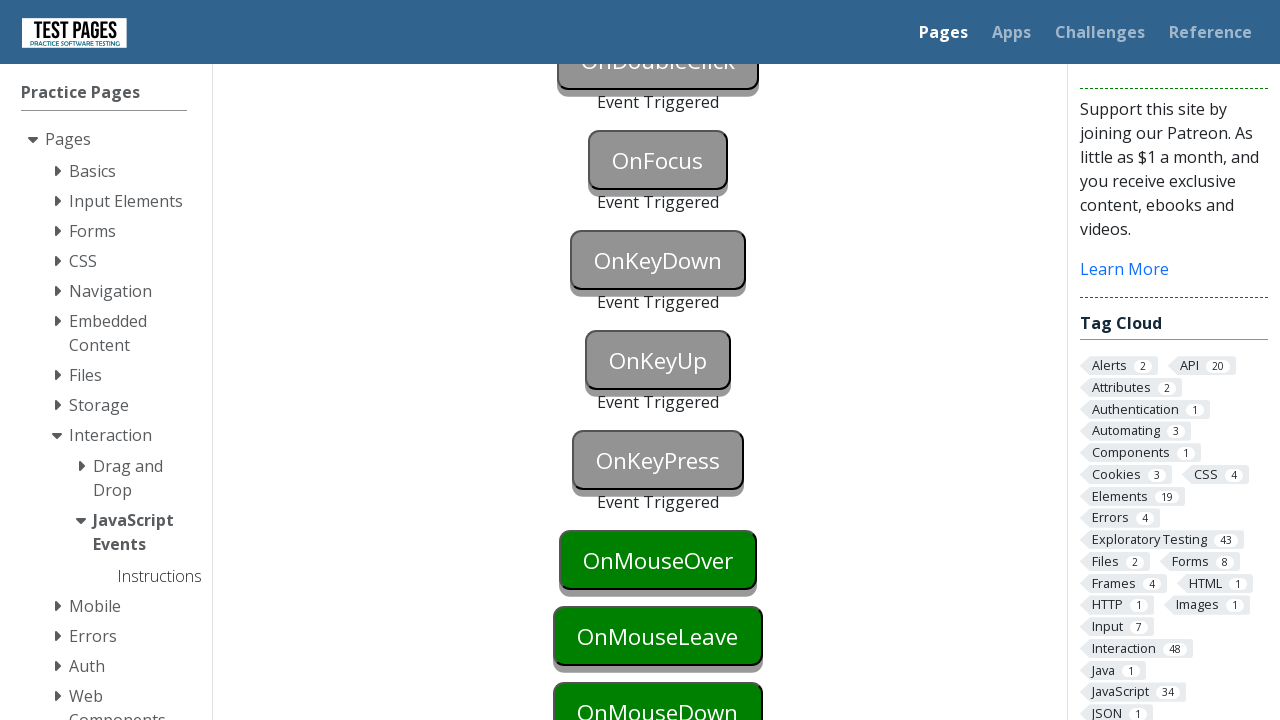

Hovered over onmouseover element to trigger mouse over event at (658, 560) on #onmouseover
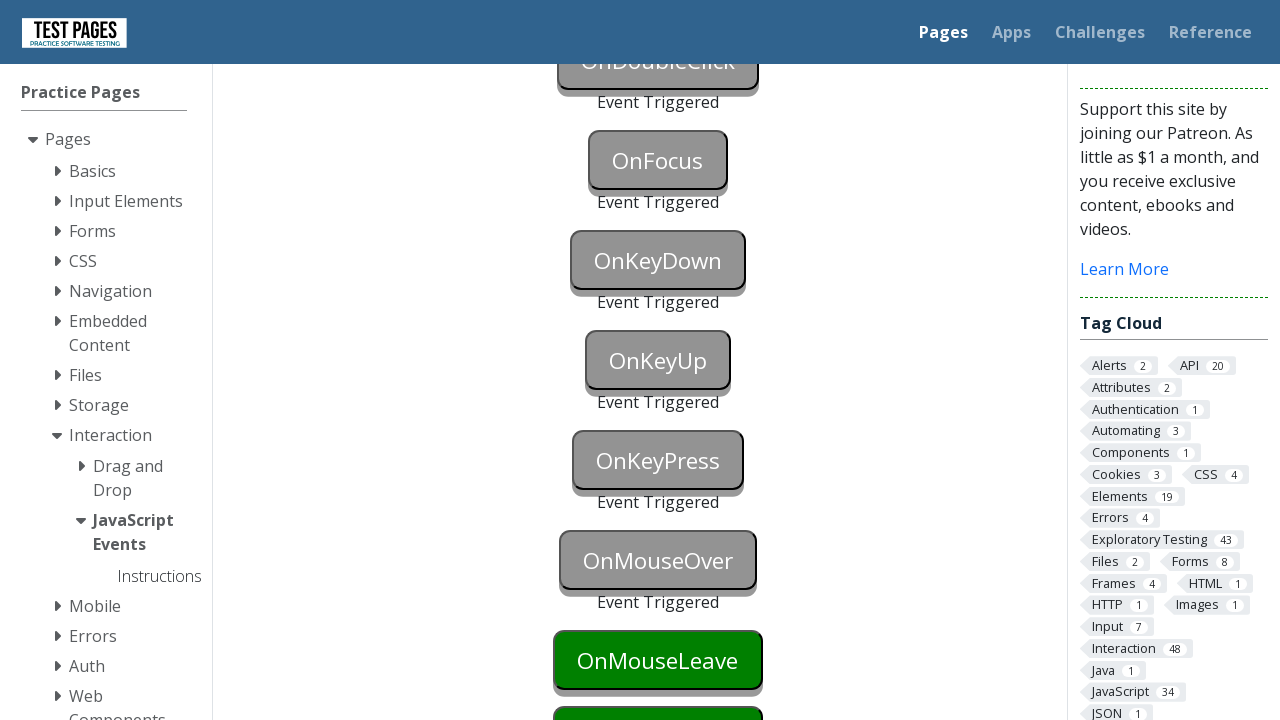

Hovered over onmouseleave element at (658, 660) on #onmouseleave
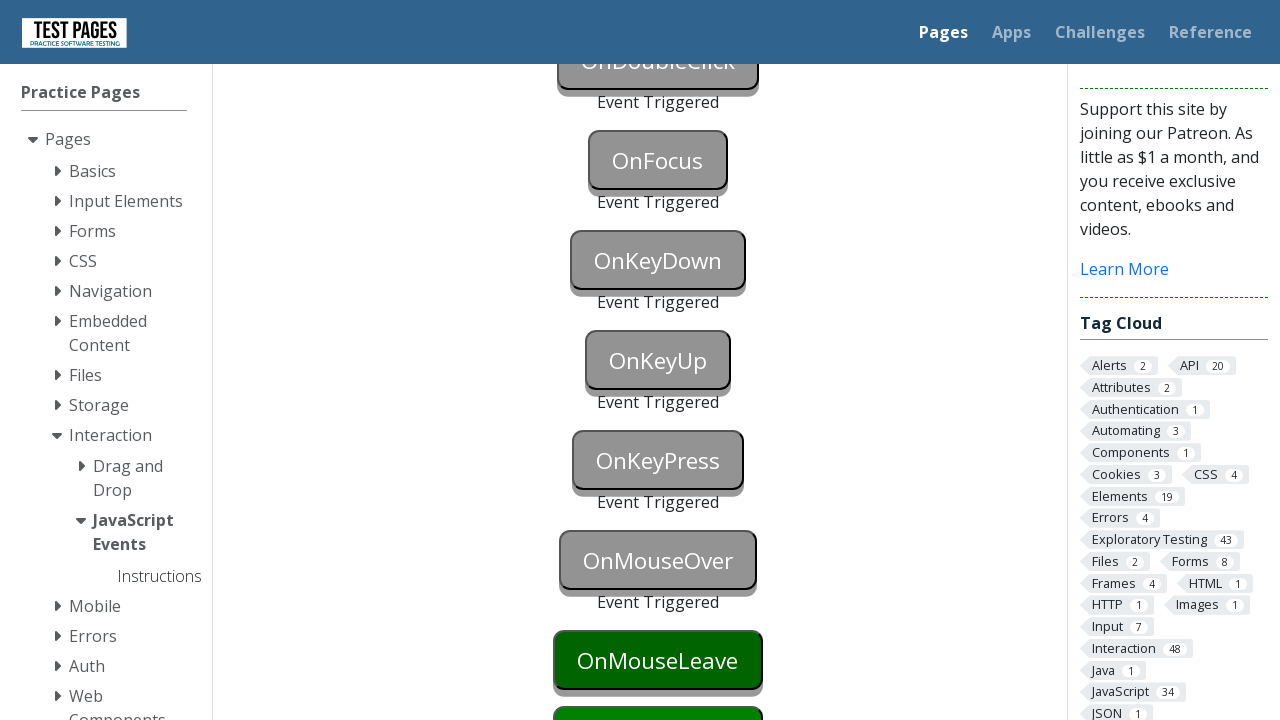

Moved mouse away from onmouseleave element to trigger mouse leave event at (100, 100)
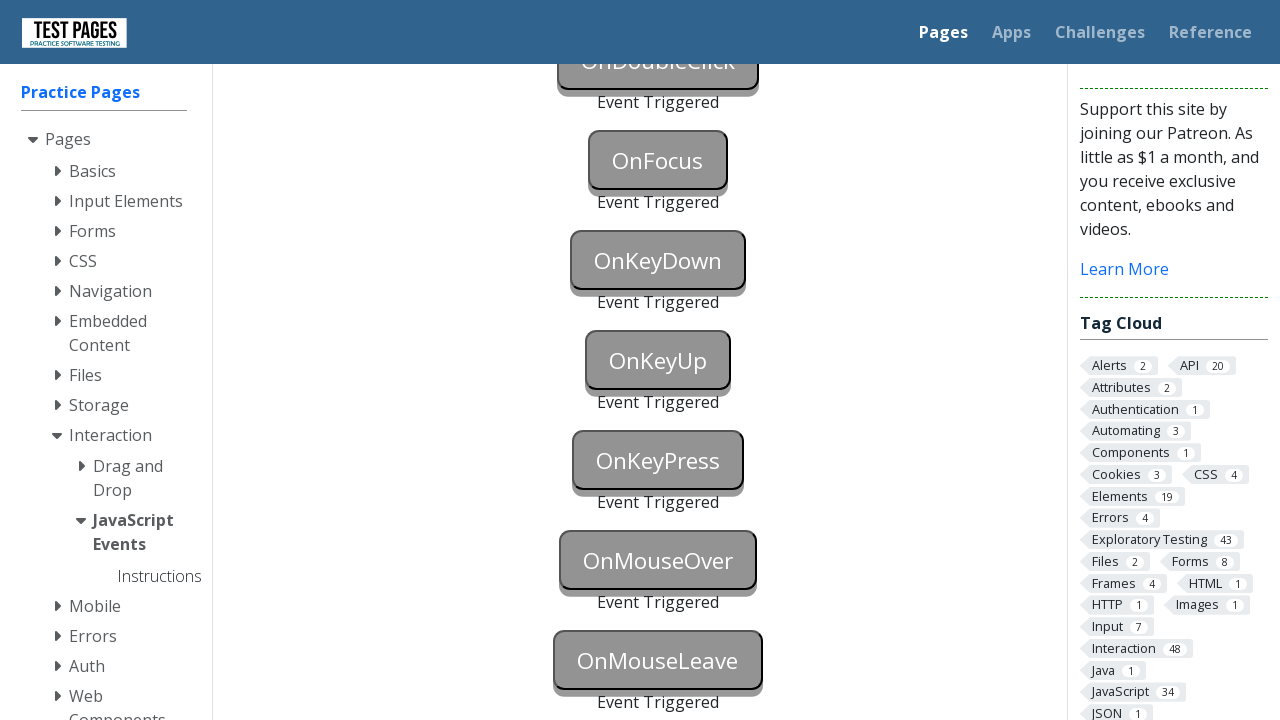

Hovered over onmousedown element at (658, 360) on #onmousedown
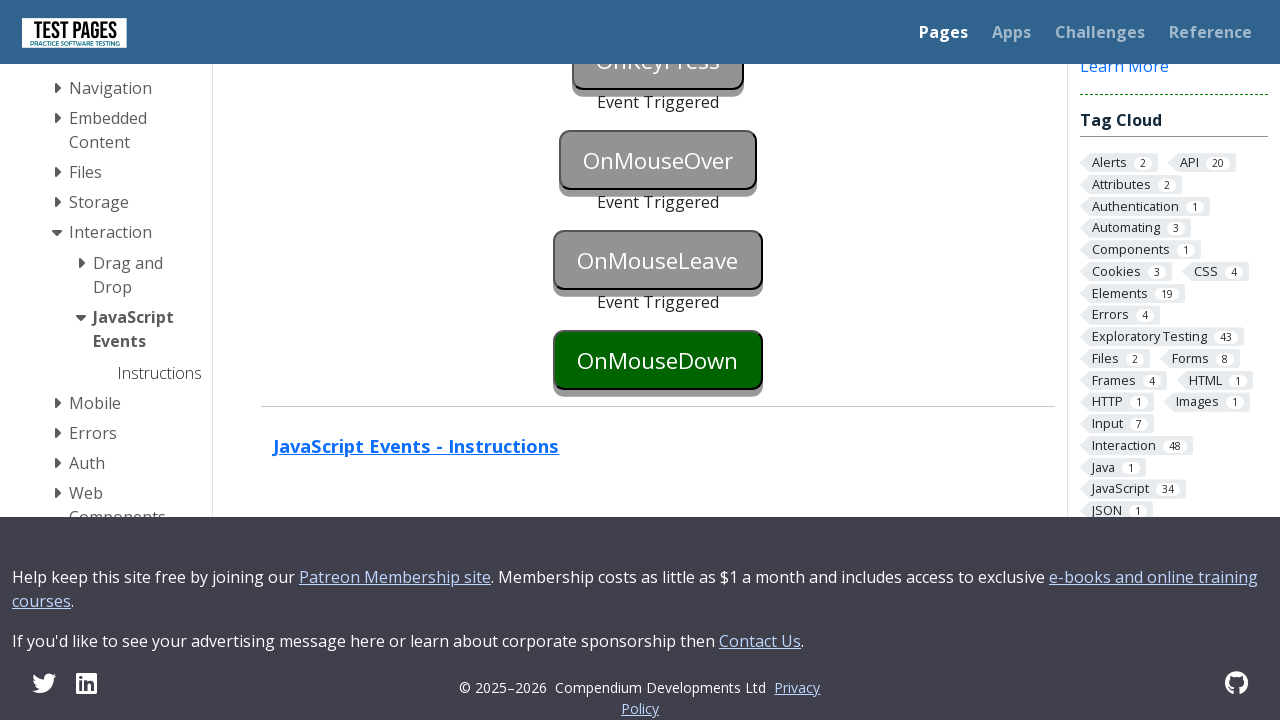

Pressed mouse button down to trigger onmousedown event at (658, 360)
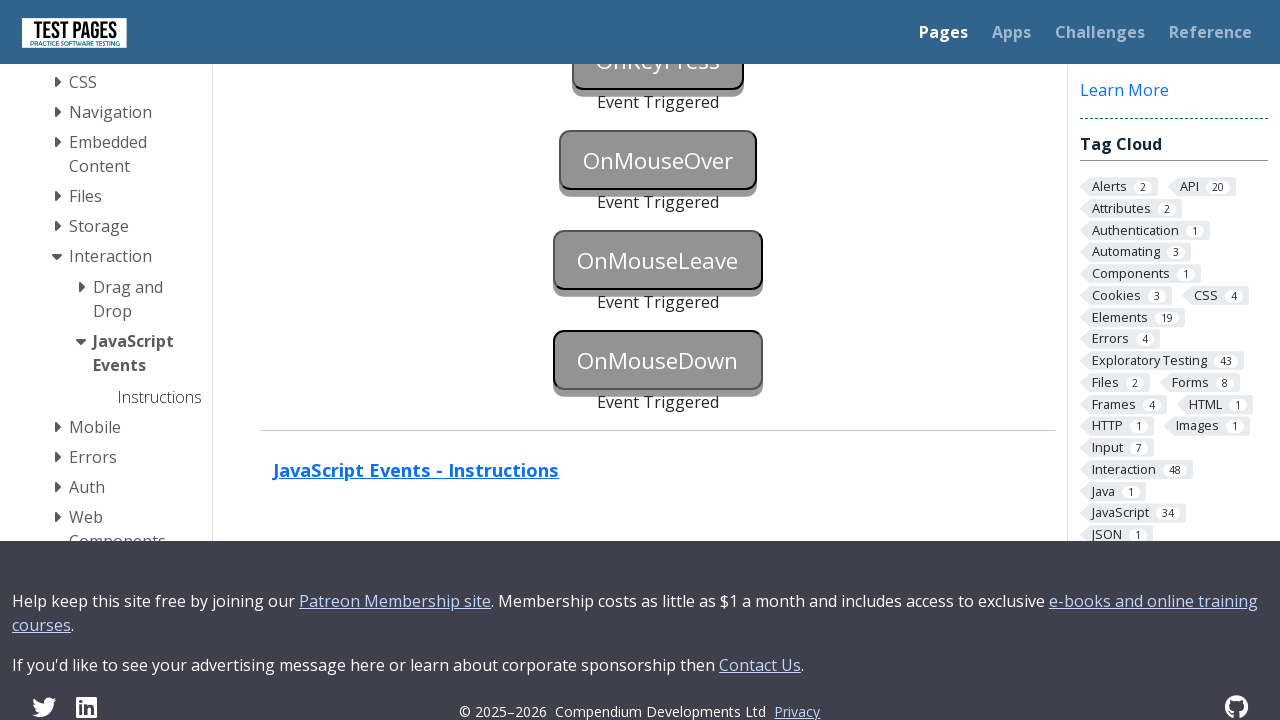

Released mouse button to trigger mouseup event at (658, 360)
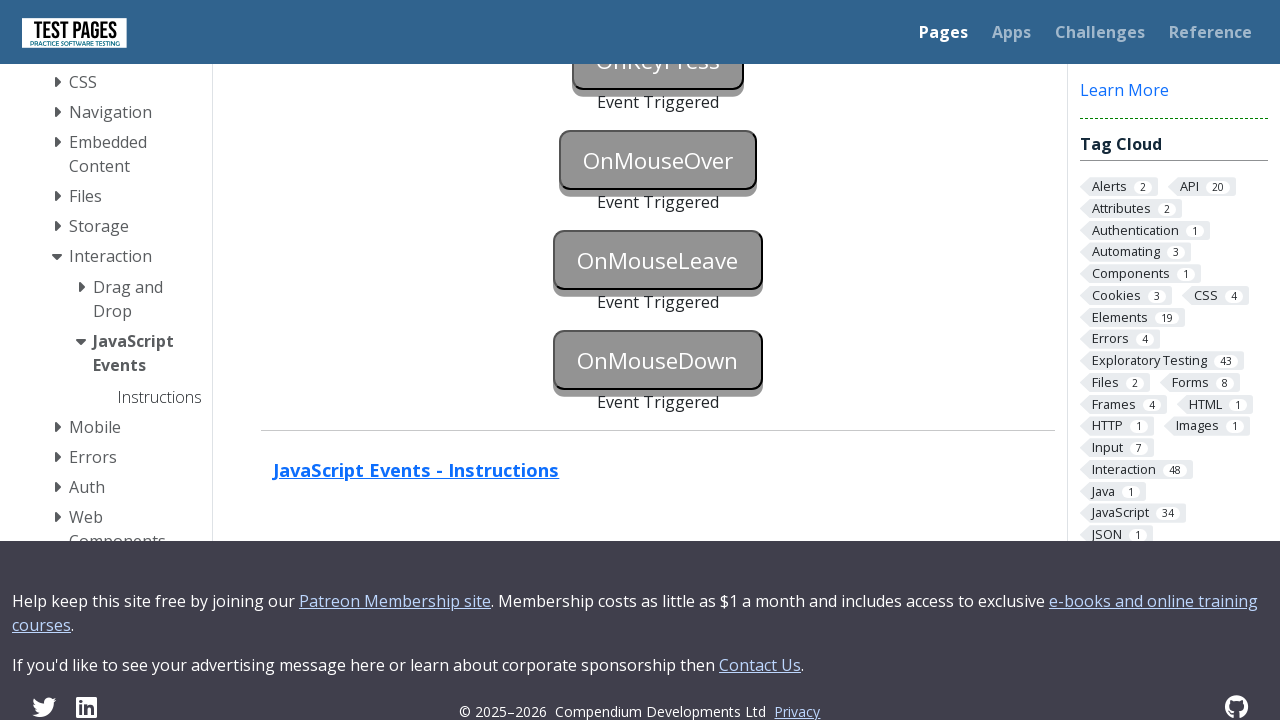

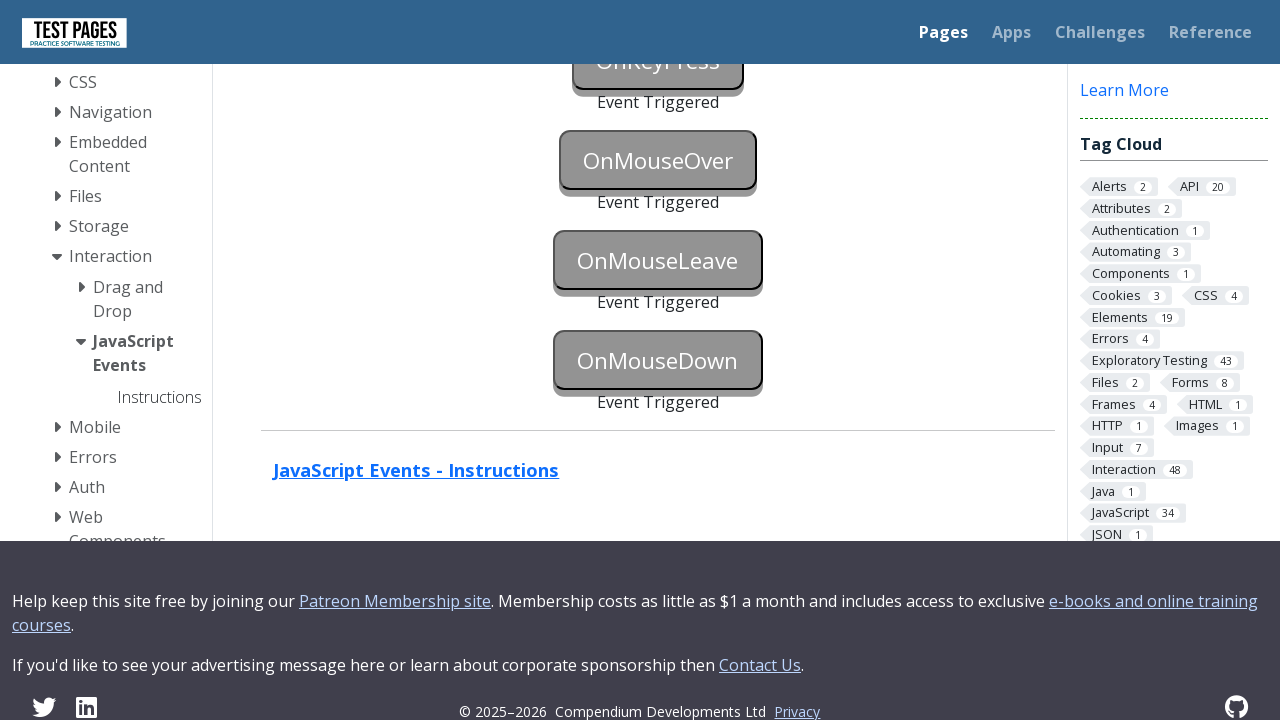